Tests the text box form on DemoQA by filling in the username field with a sample name

Starting URL: https://demoqa.com/text-box

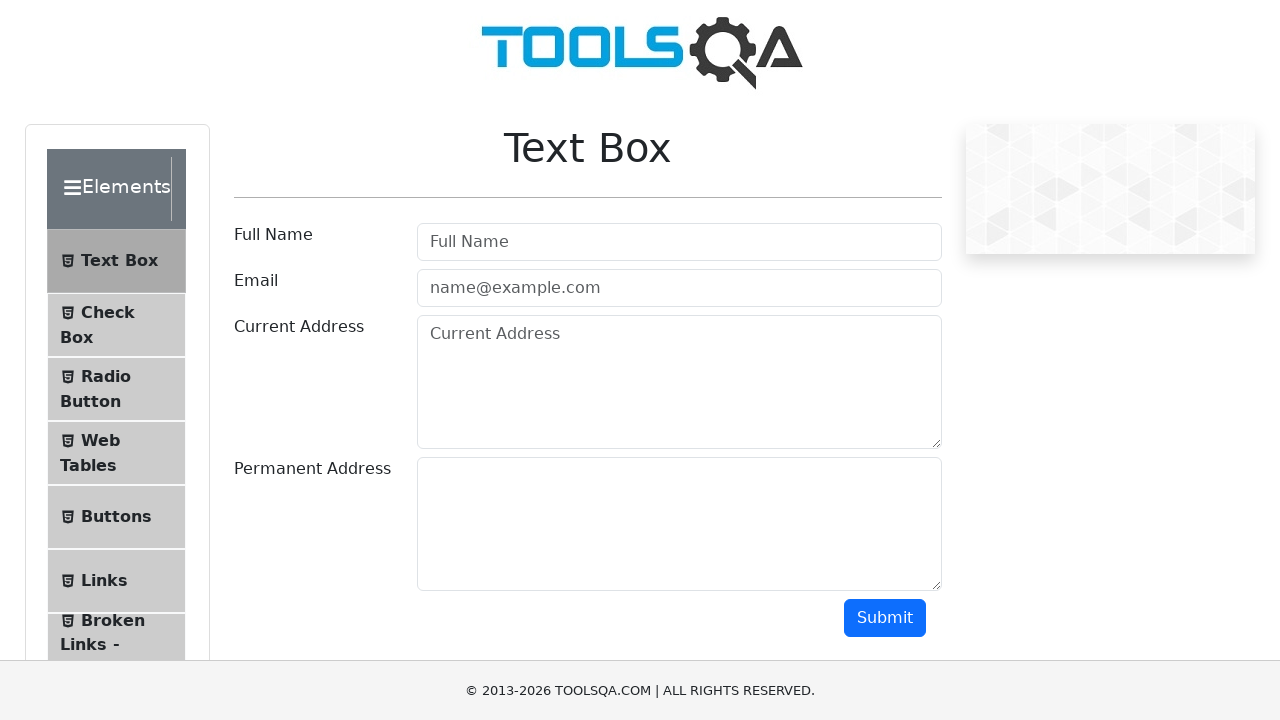

Navigated to DemoQA text box form at https://demoqa.com/text-box
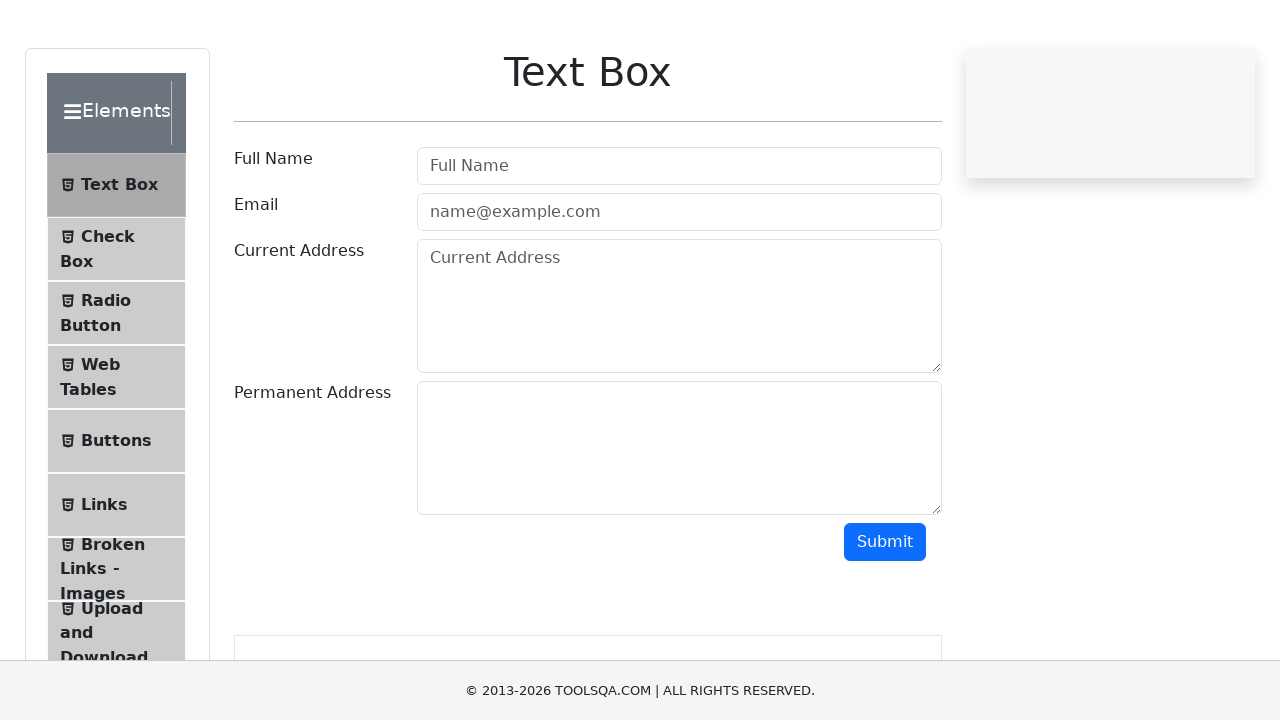

Filled username field with 'Maria Rodriguez' on //*[@id='userName']
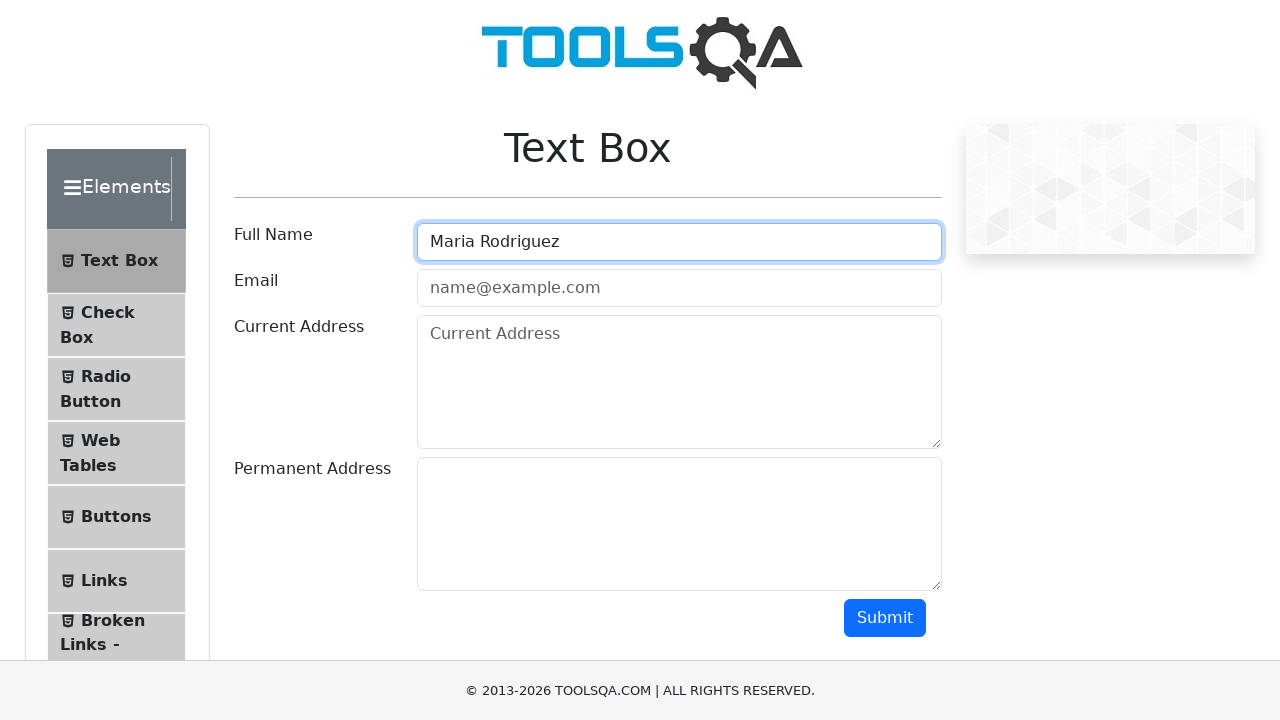

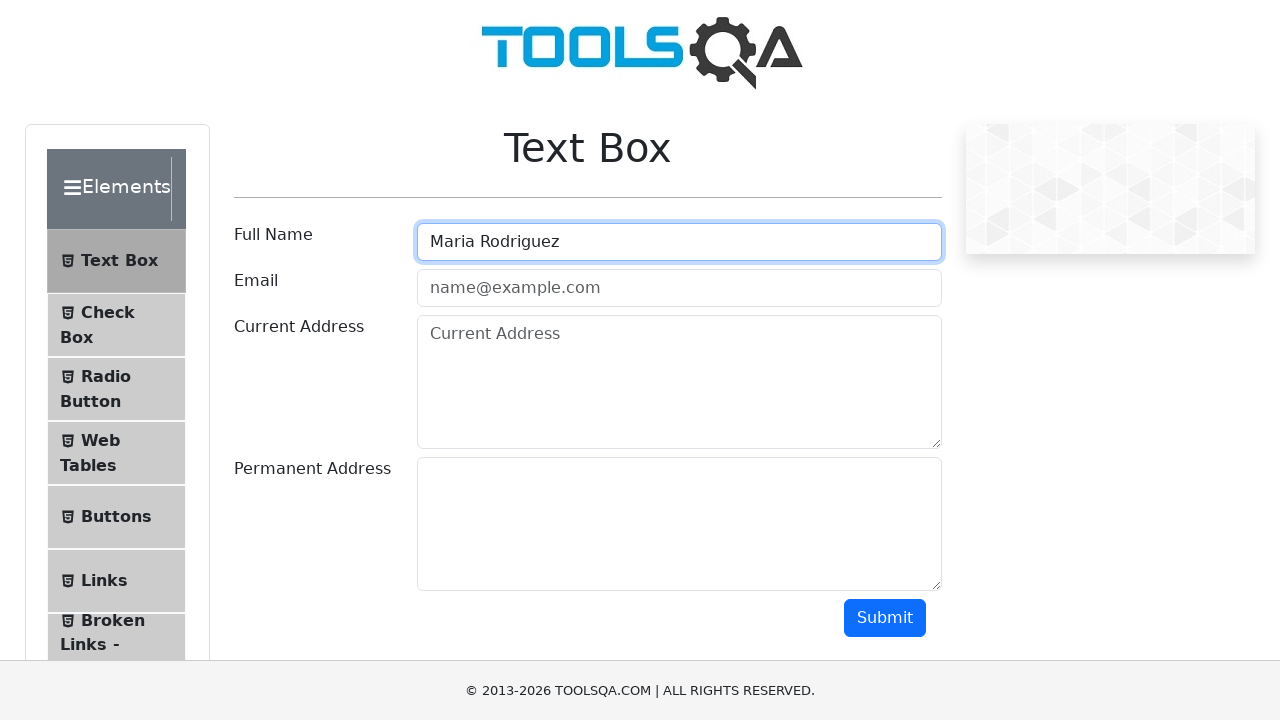